Navigates to the Dimensions.com furniture browse page and verifies that furniture listing elements are displayed on the page.

Starting URL: https://www.dimensions.com/browse/furniture?6c3303e6_page=1

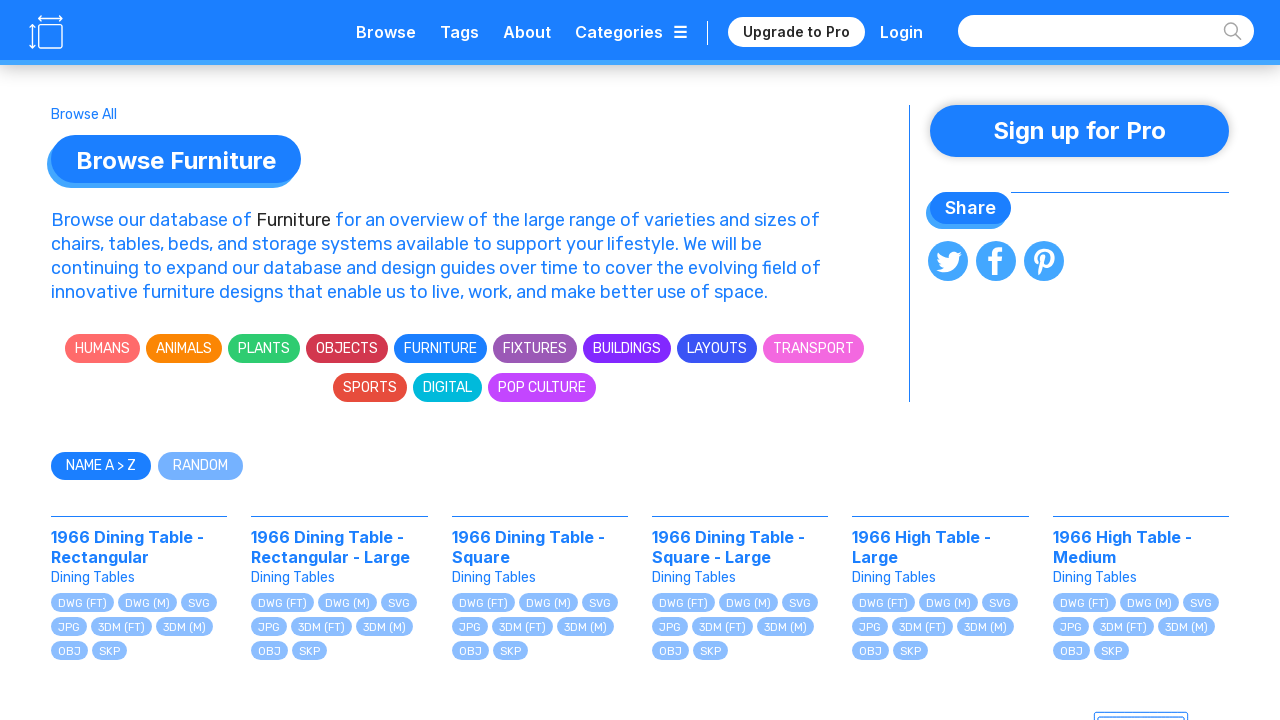

Waited for furniture listing elements to load
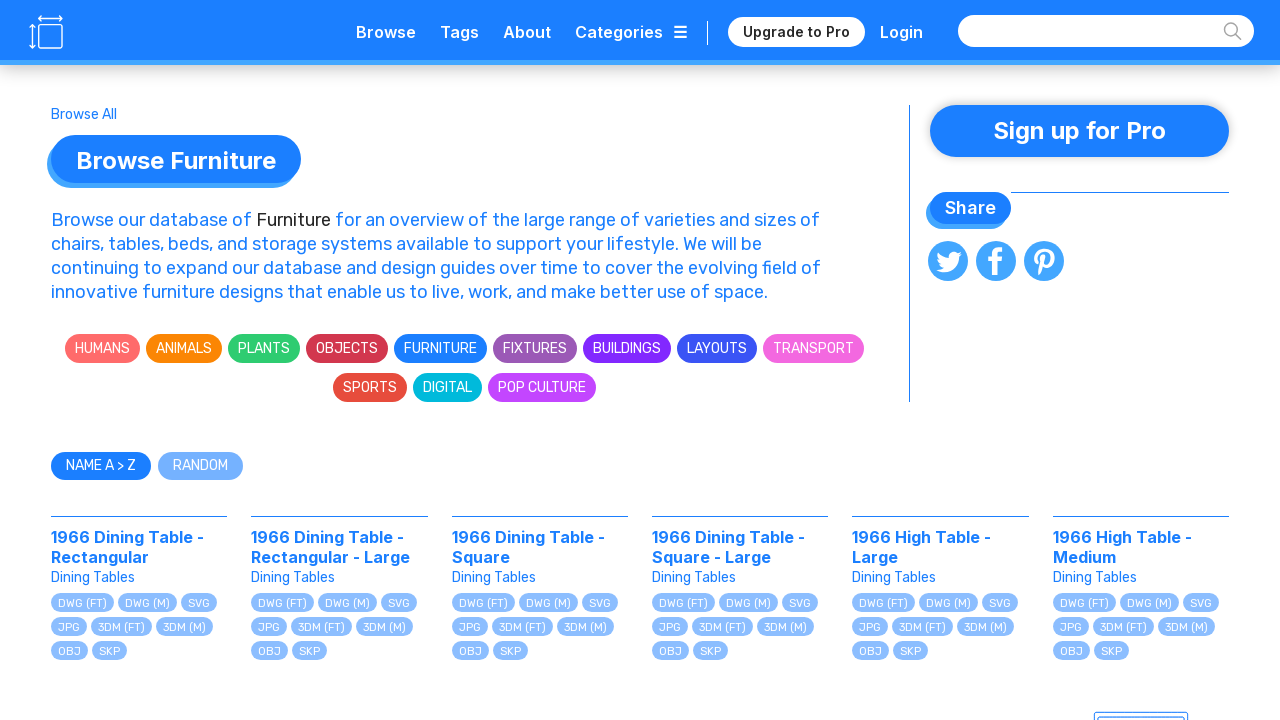

Located all furniture item elements
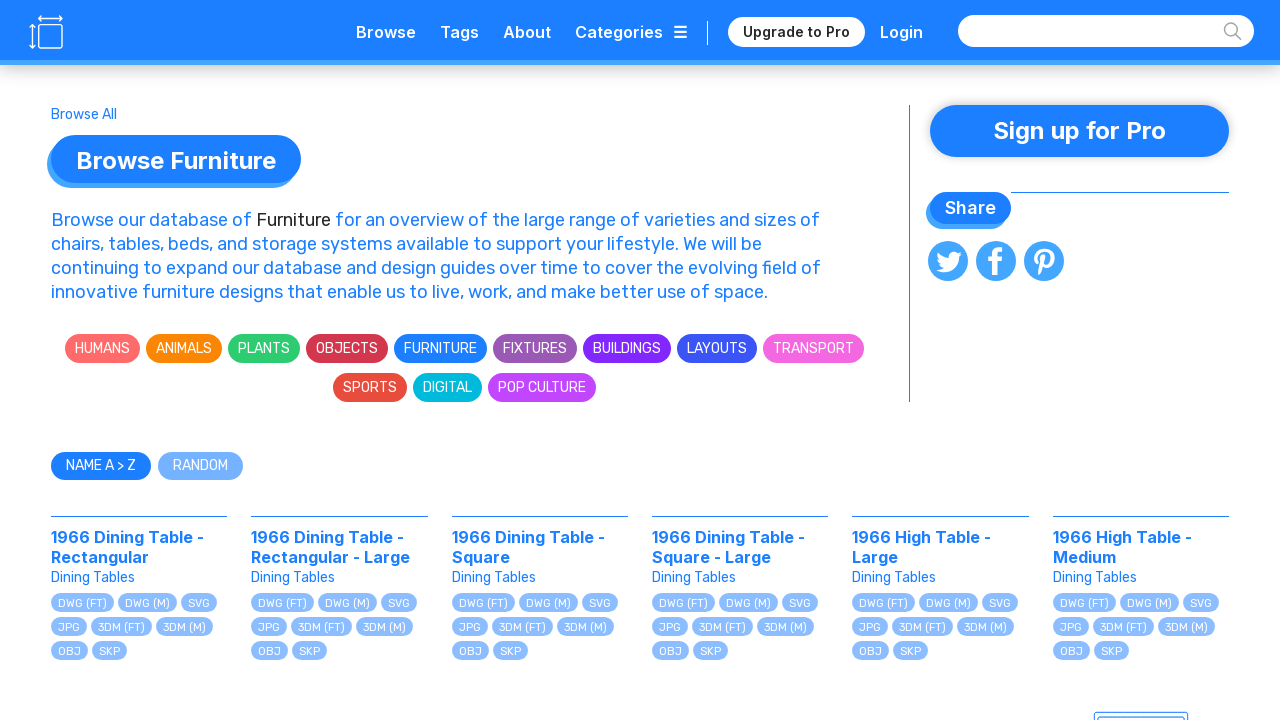

Verified that furniture items are present on the page
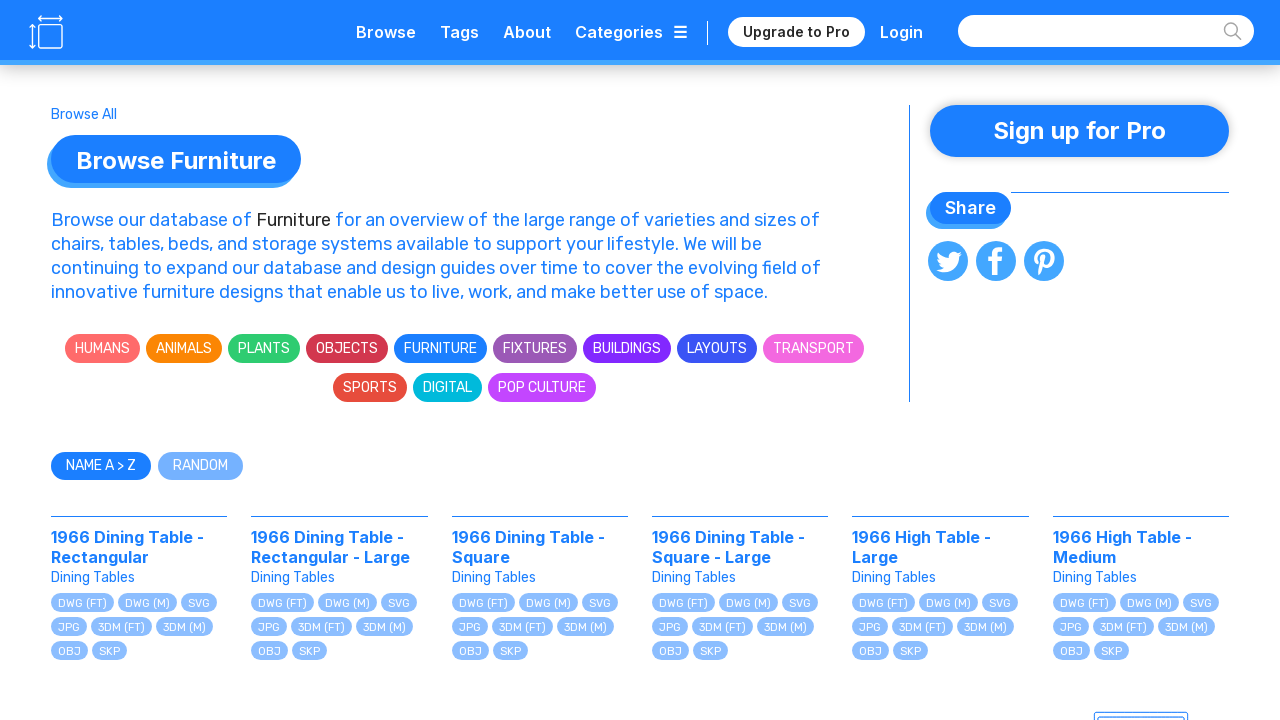

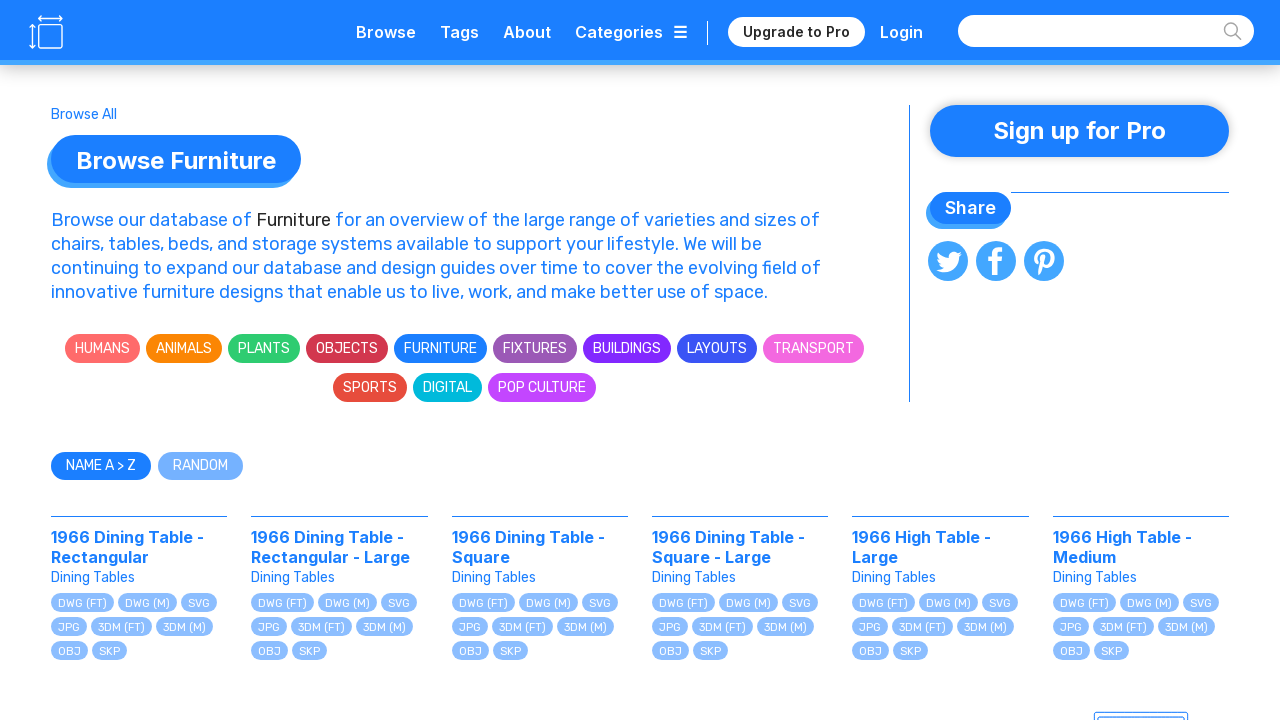